Tests JavaScript prompt alert functionality by clicking a prompt button, entering text into the prompt dialog, accepting it, and verifying the result is displayed on the page.

Starting URL: https://demoqa.com/alerts

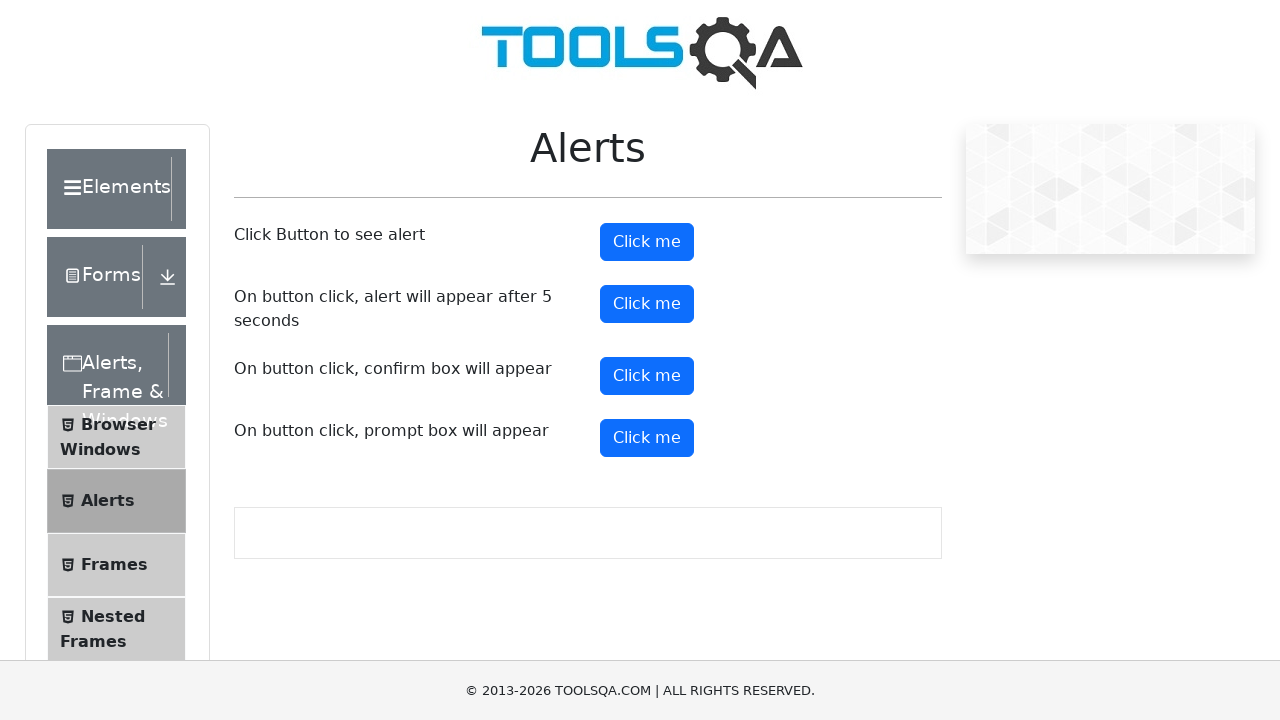

Clicked prompt button to trigger JavaScript prompt dialog at (647, 438) on button#promtButton
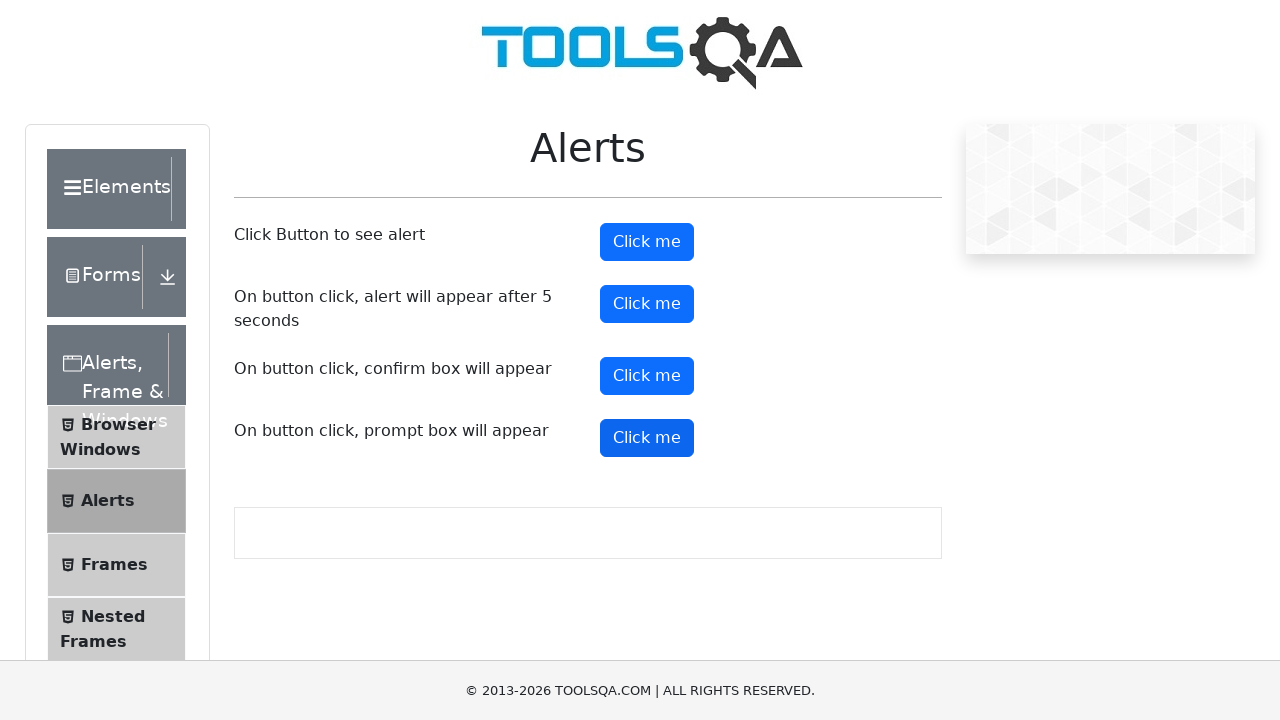

Set up dialog handler to accept prompt with text 'madan'
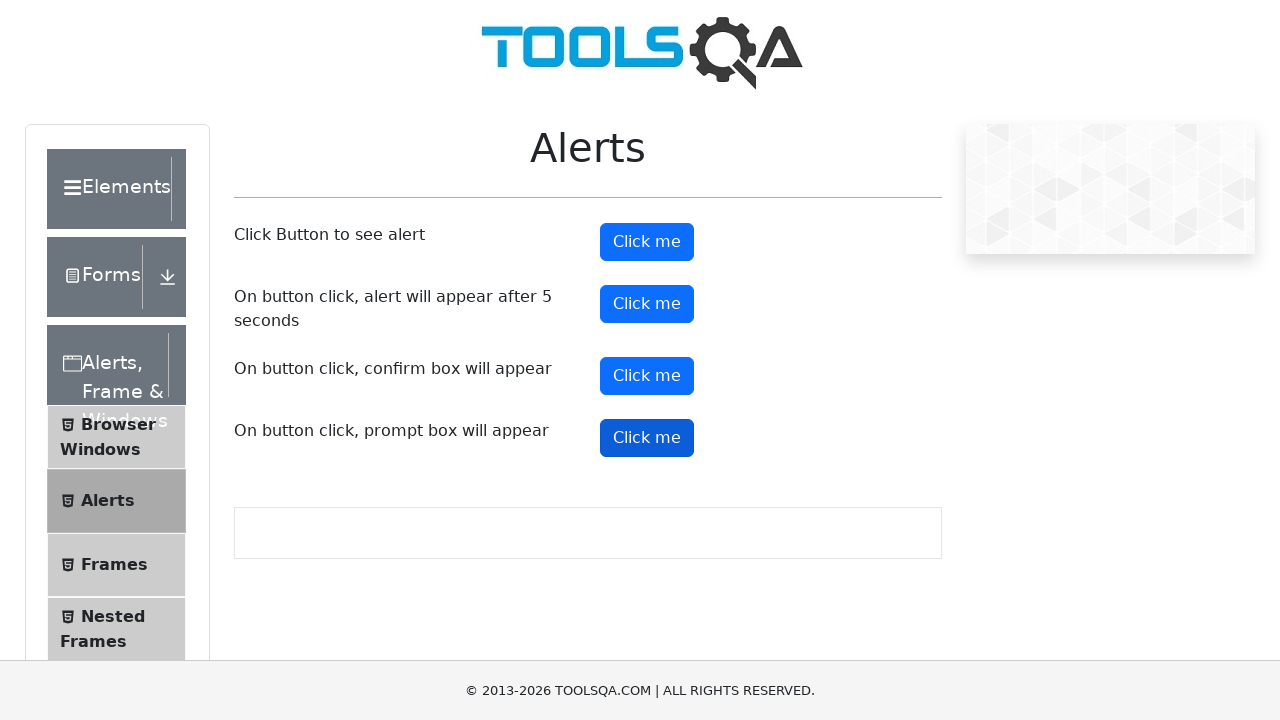

Clicked prompt button again to trigger dialog after handler was set up at (647, 438) on button#promtButton
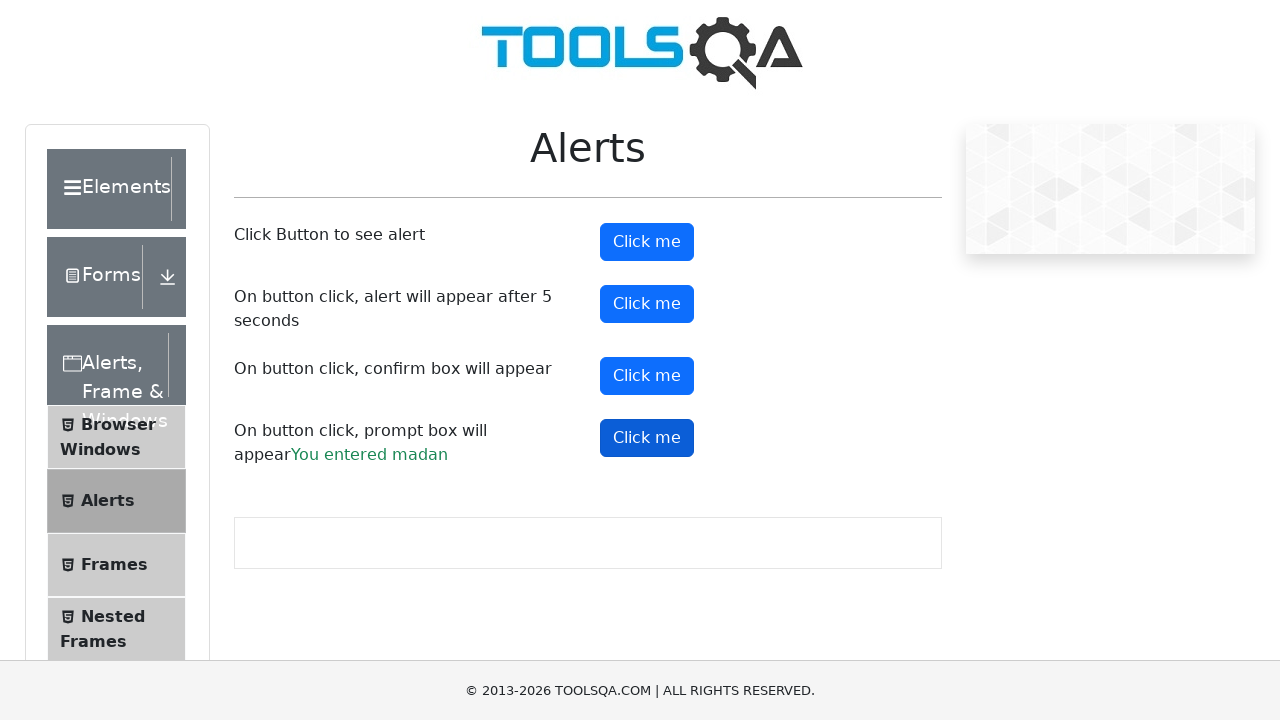

Waited for prompt result element to appear
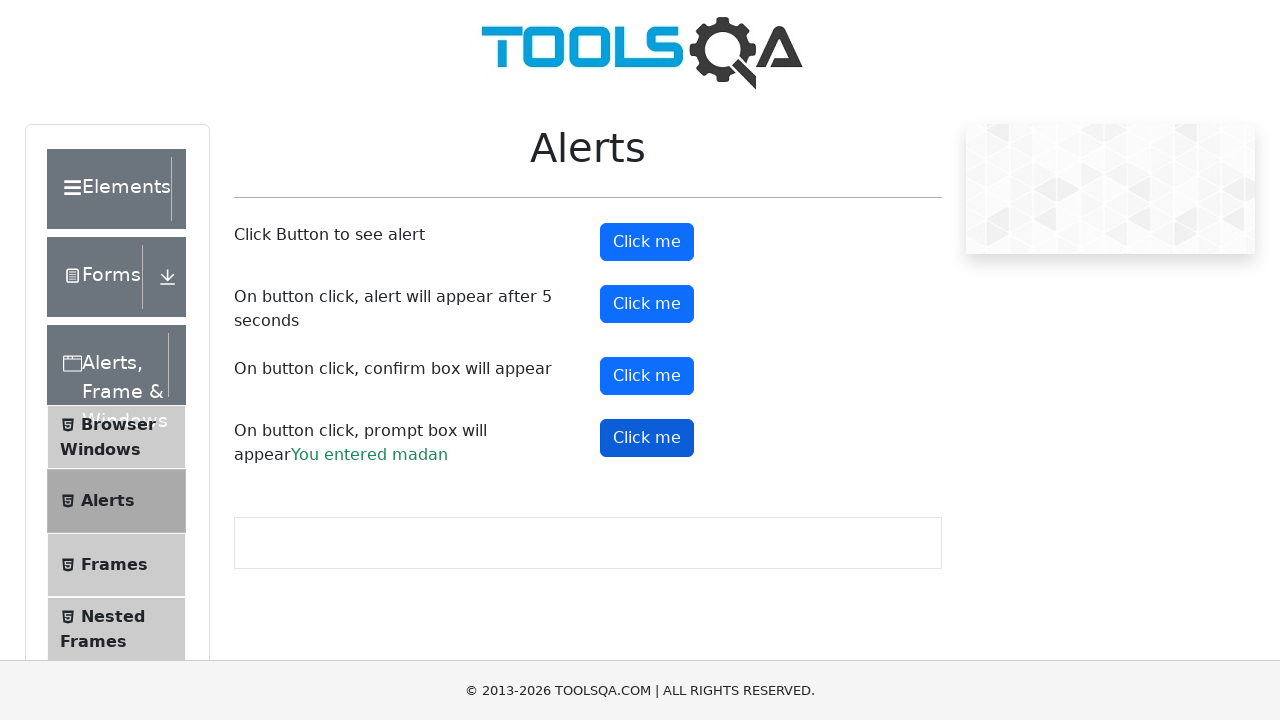

Located the prompt result element
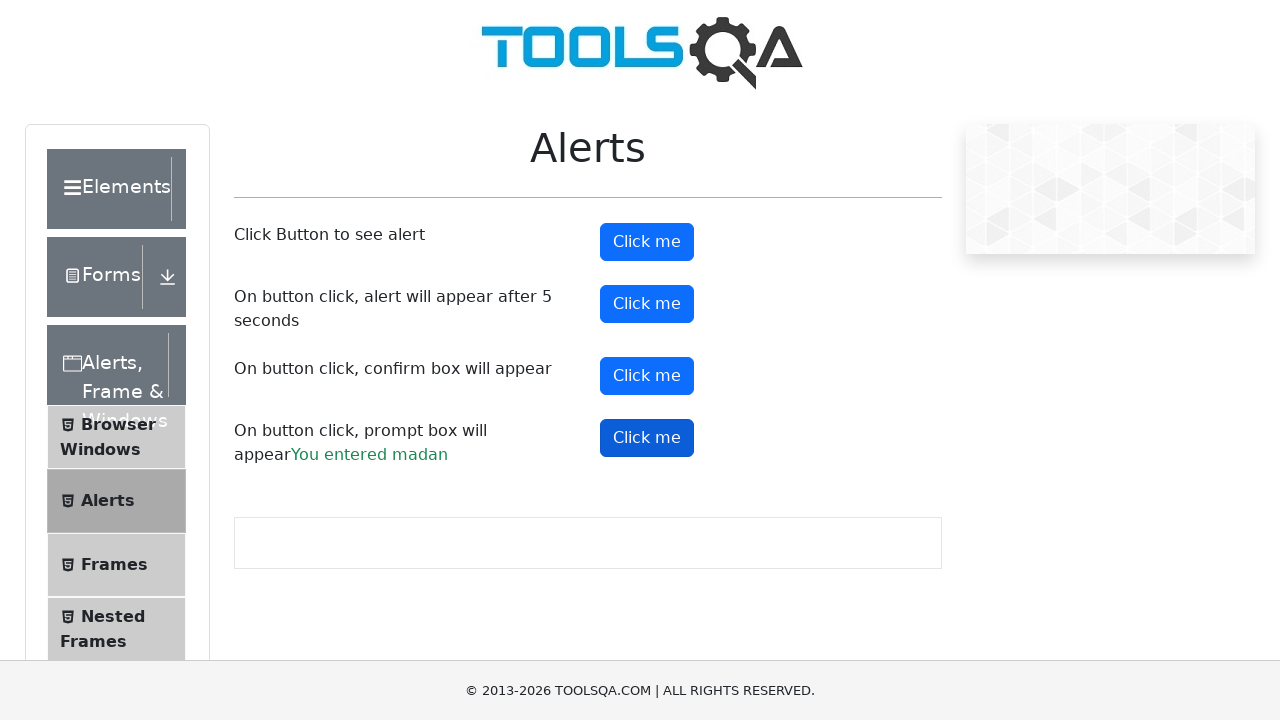

Verified prompt result is visible on the page
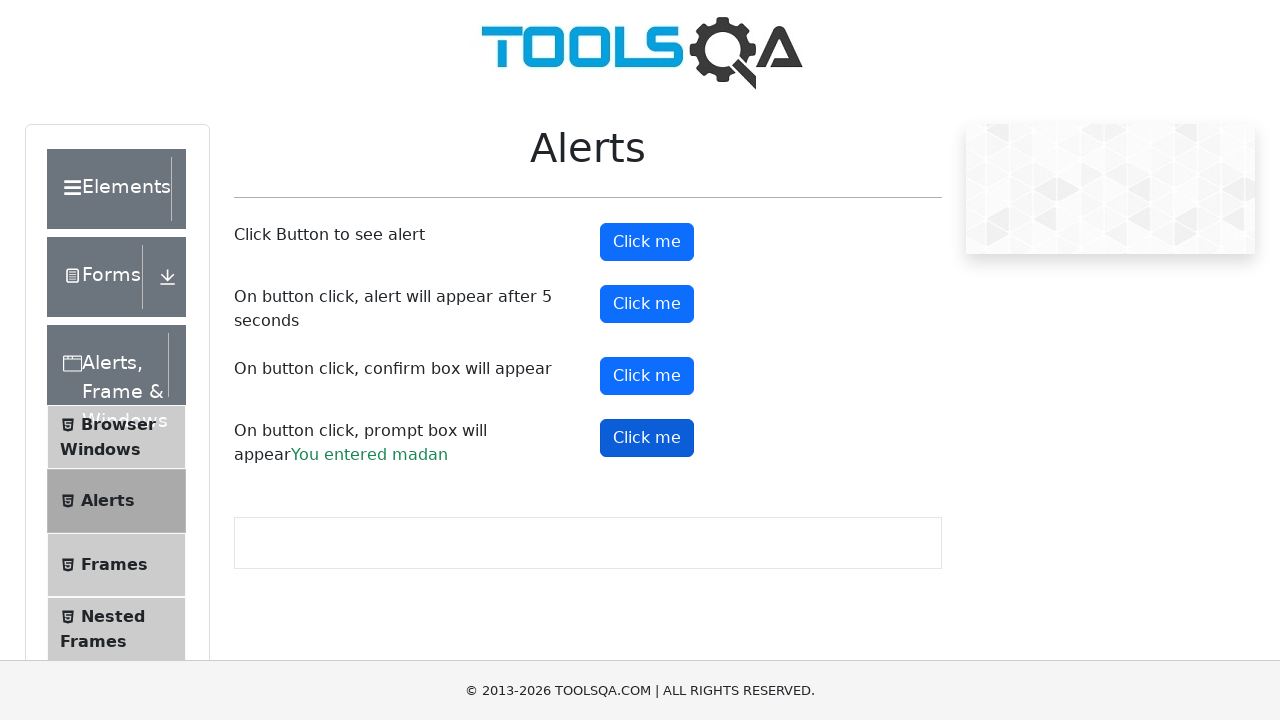

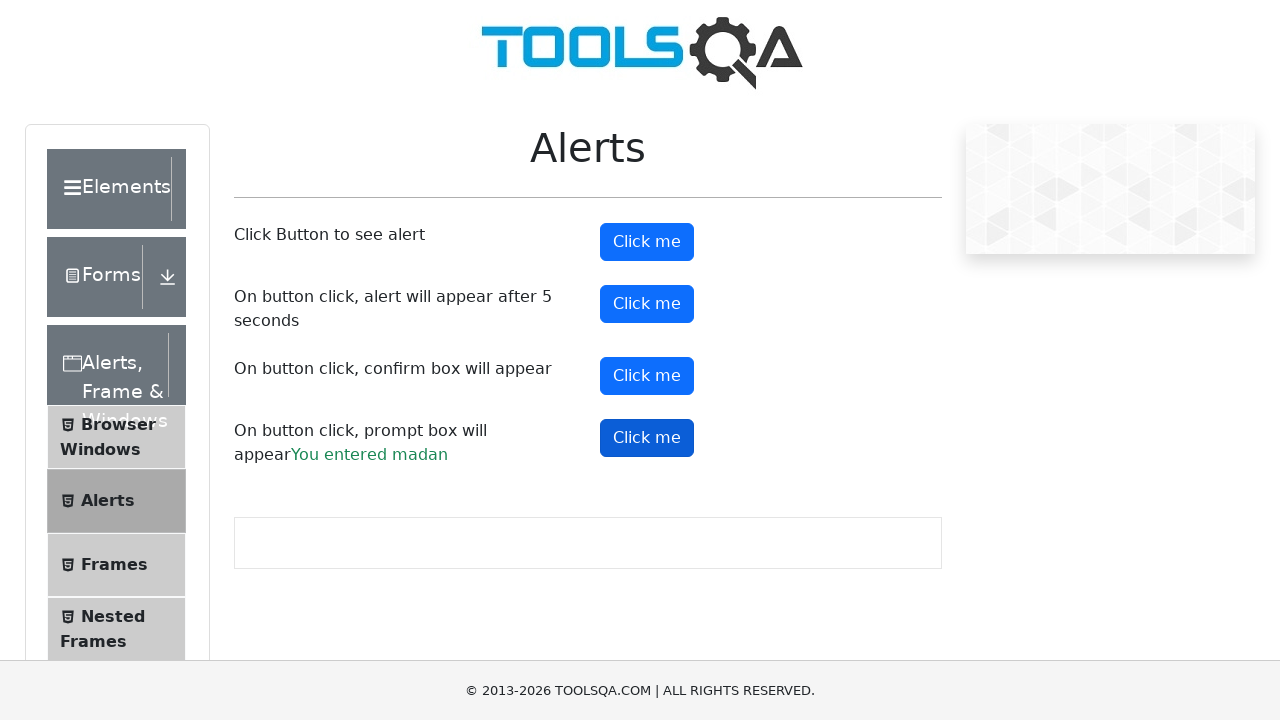